Tests redirect functionality by clicking on a link and verifying the resulting URL

Starting URL: https://the-internet.herokuapp.com/redirector

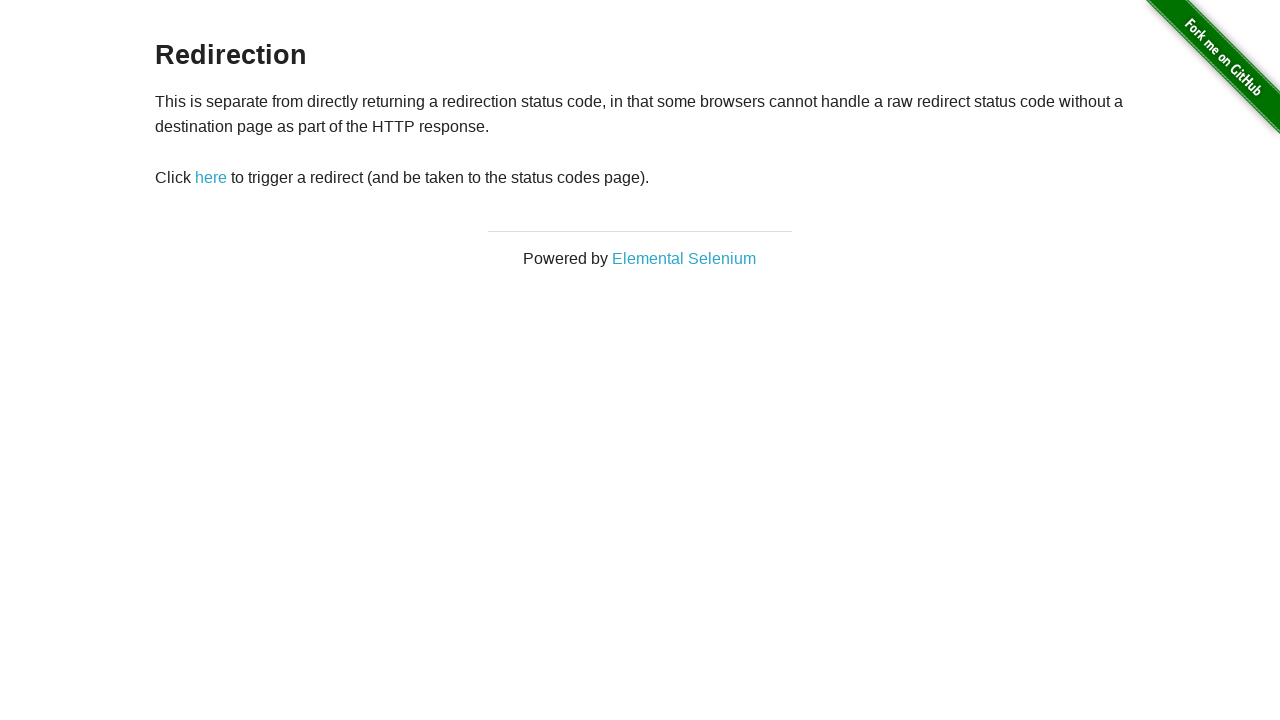

Clicked on 'here' link to trigger redirect at (211, 178) on text=here
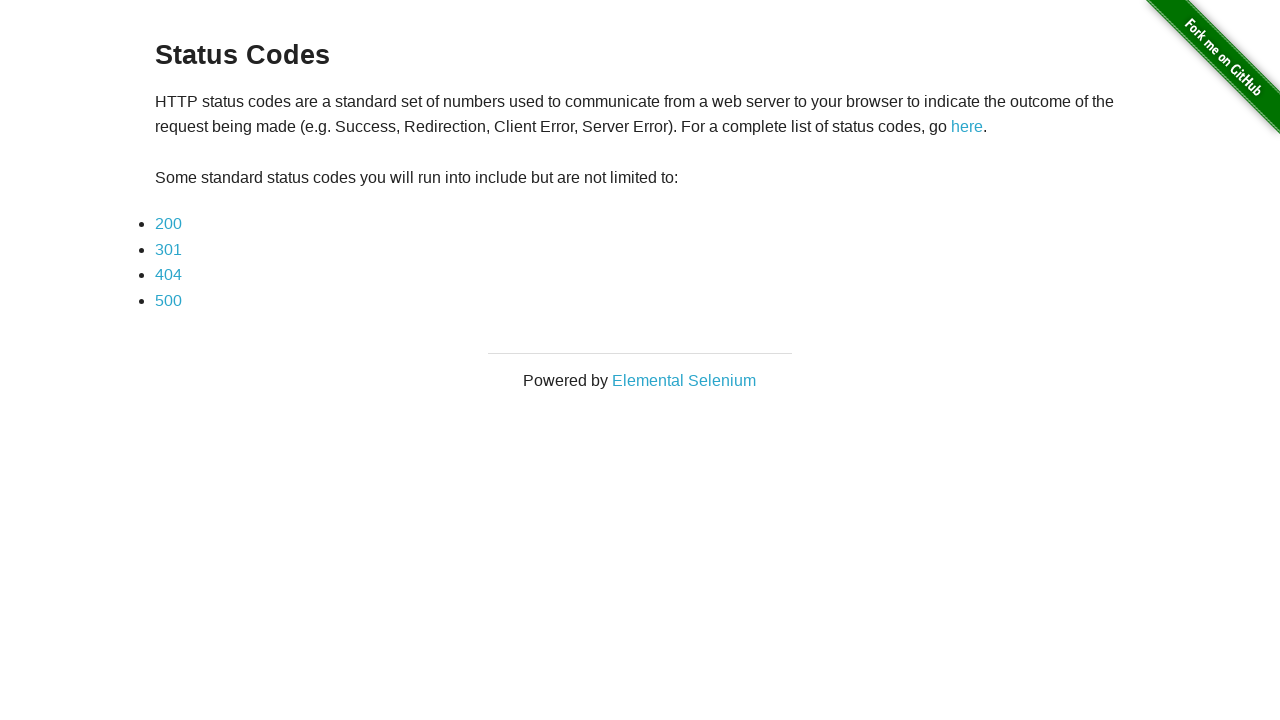

Verified redirect to status codes page - URL is correct
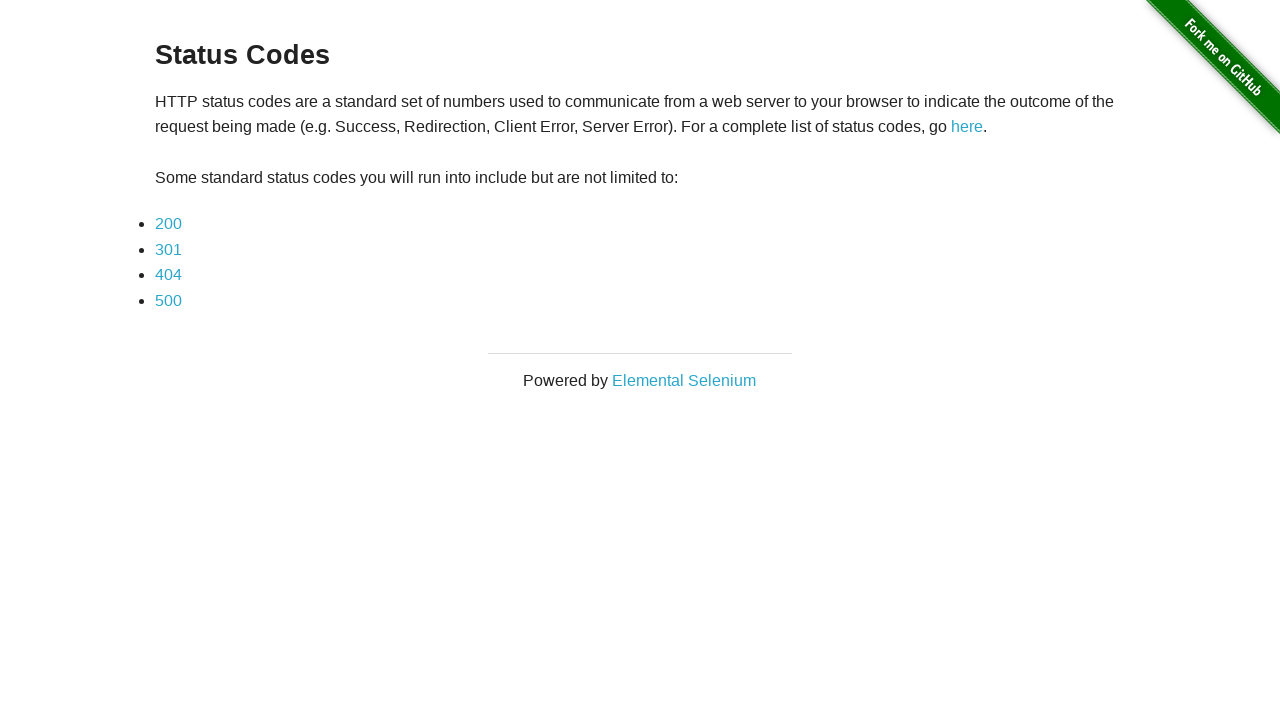

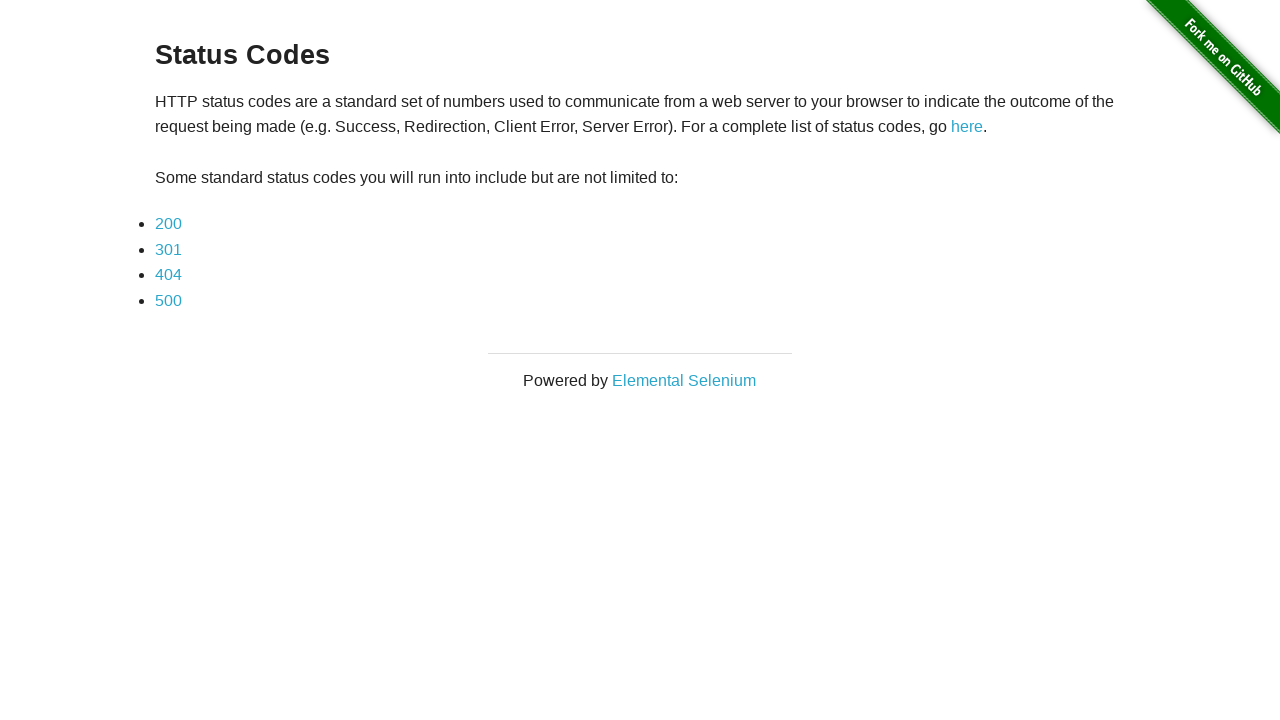